Tests that the country dropdown on the page is properly sorted by extracting all options and verifying they are in alphabetical order

Starting URL: https://testautomationpractice.blogspot.com/

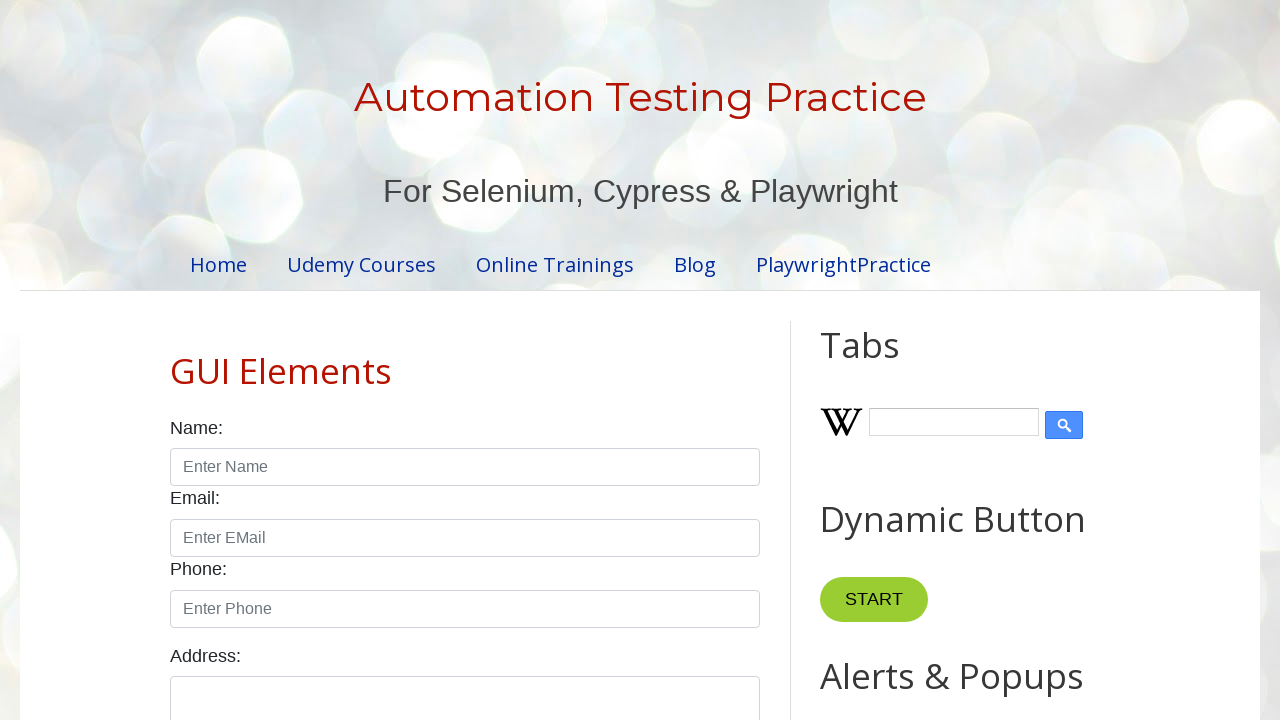

Scrolled to country dropdown label
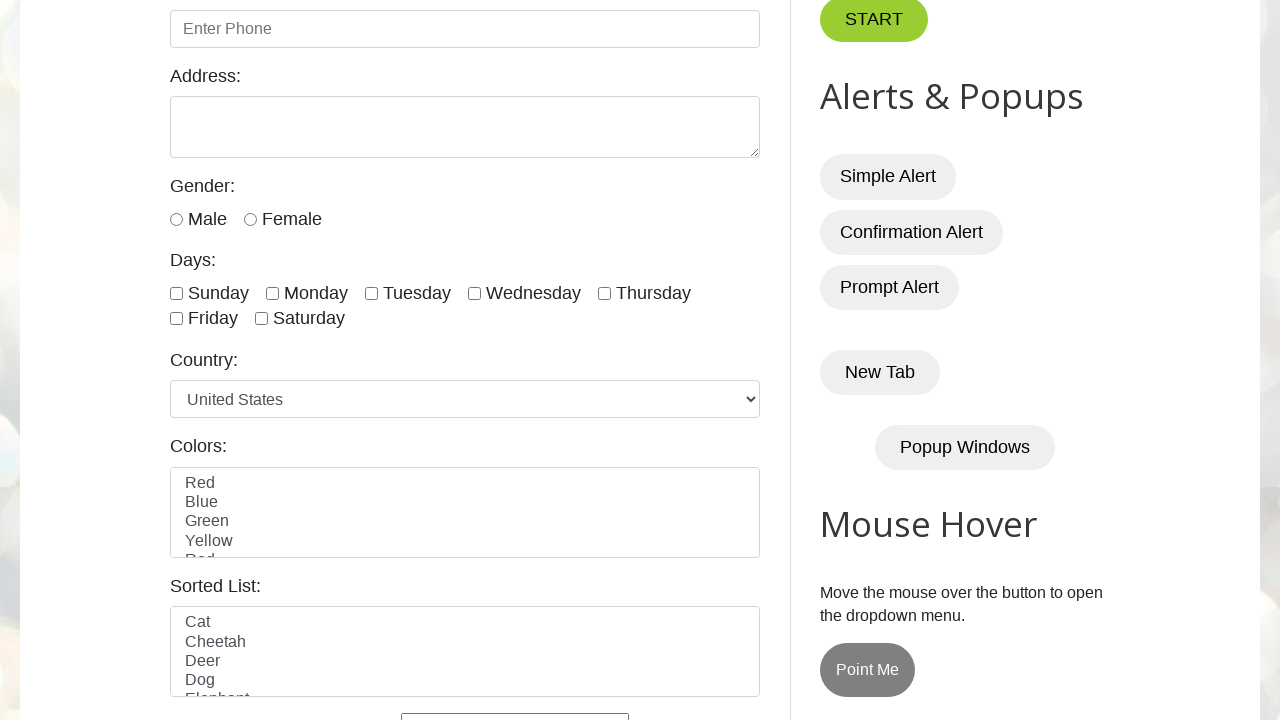

Country dropdown is now visible
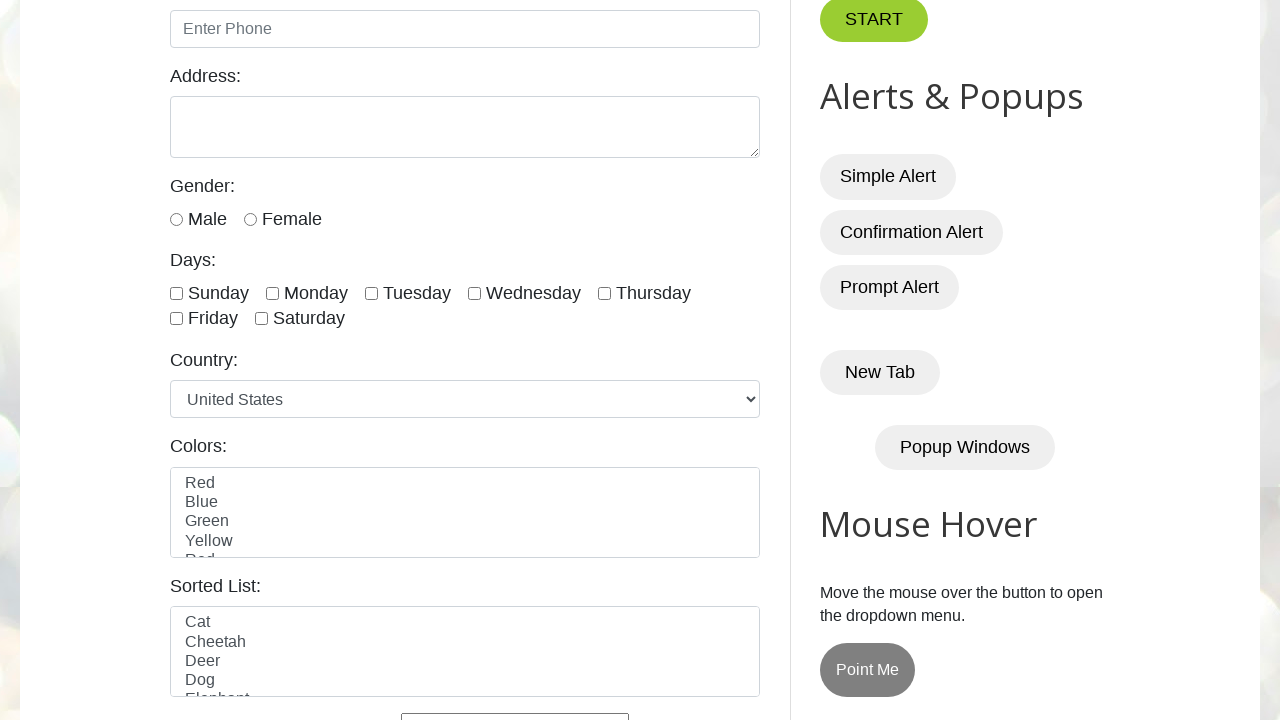

Retrieved all options from country dropdown
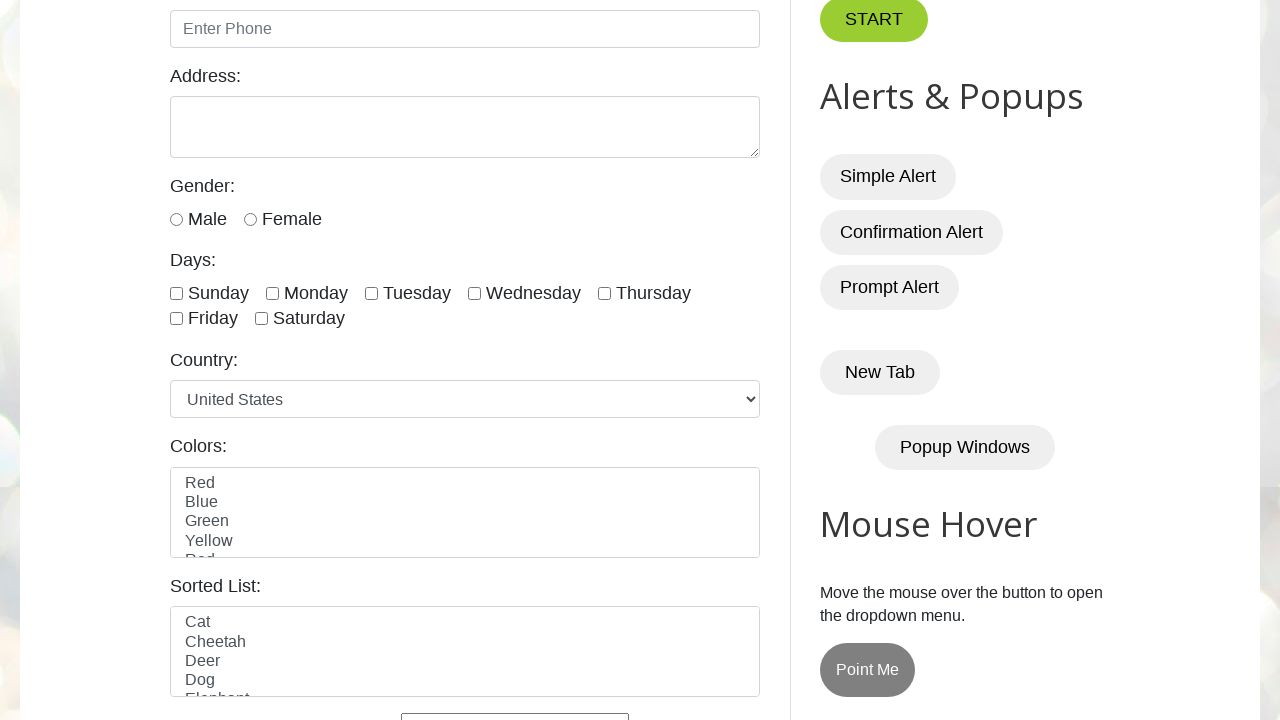

Extracted 10 country names from dropdown
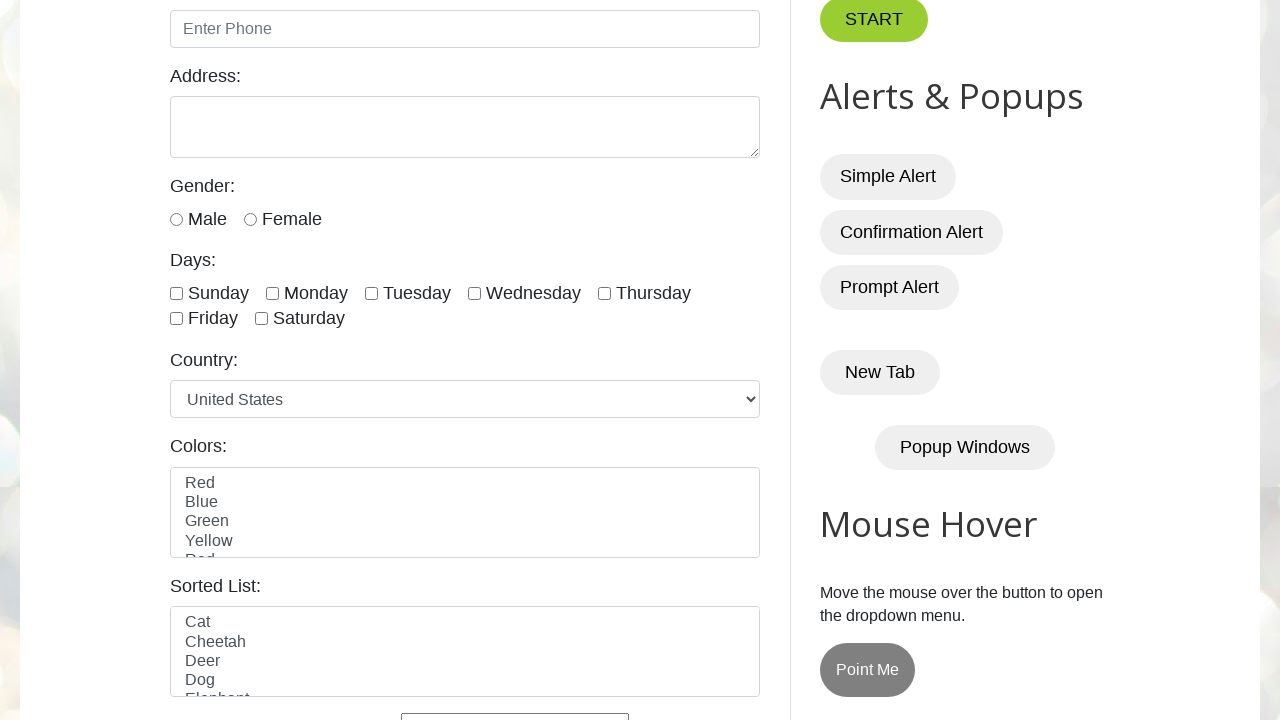

Verified dropdown is sorted: False
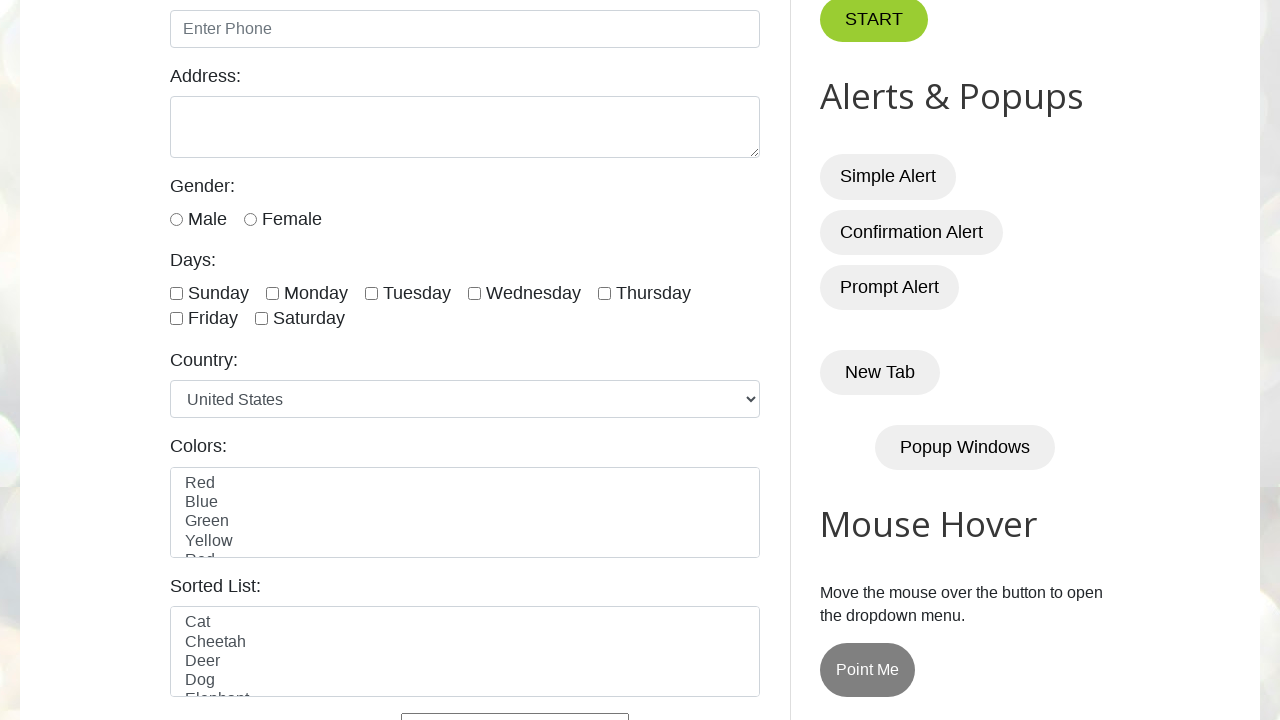

Clicked on country dropdown for visual confirmation at (465, 399) on #country
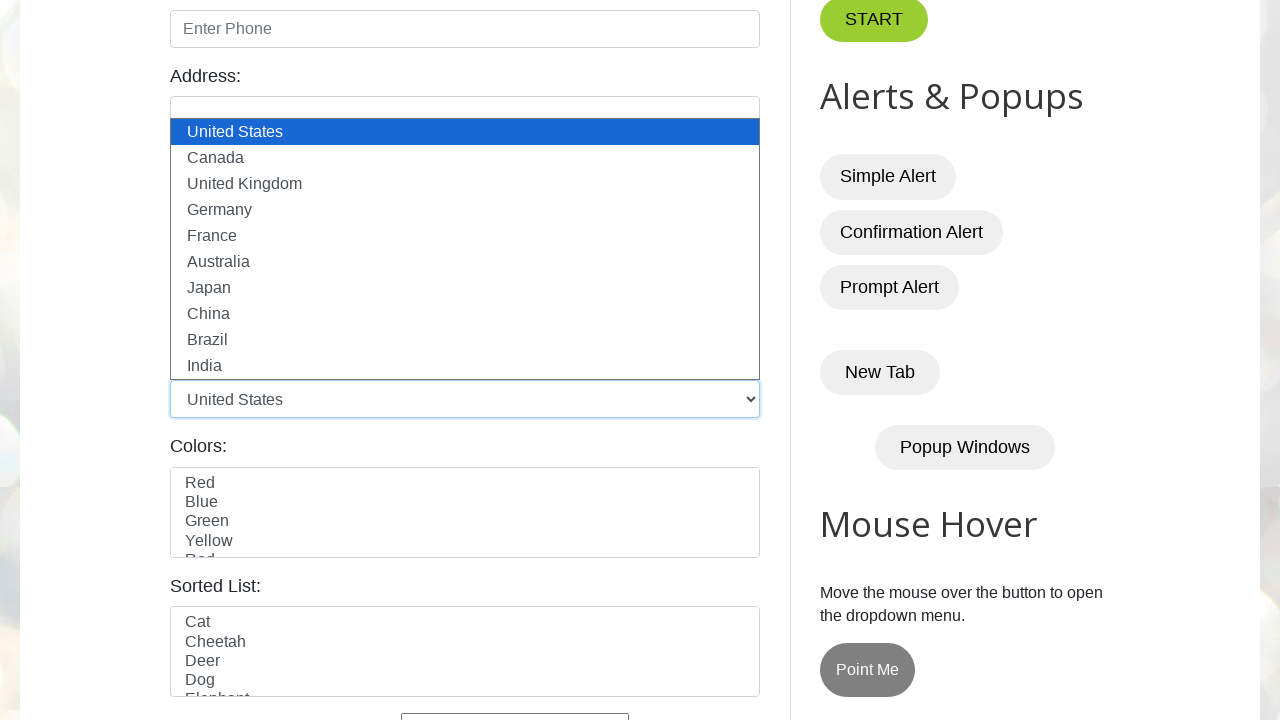

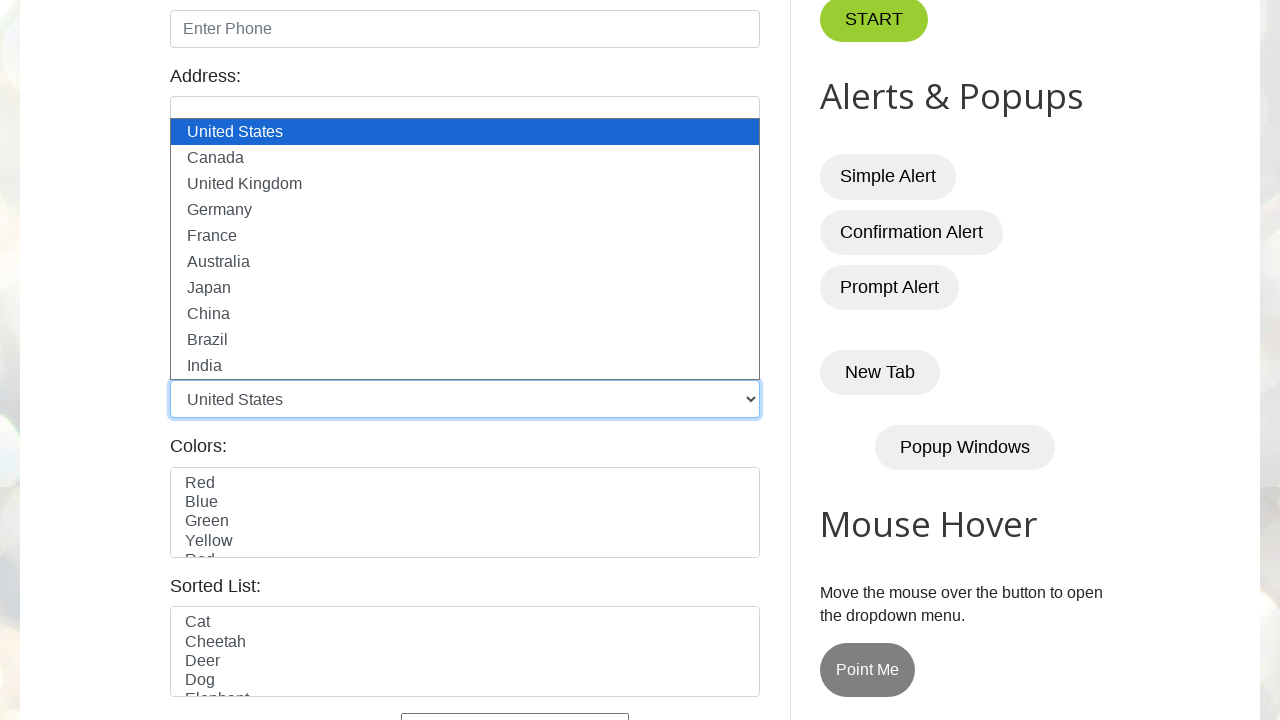